Navigates to Flipkart homepage and presses ESCAPE key to dismiss the login popup modal that appears on page load

Starting URL: https://www.flipkart.com/

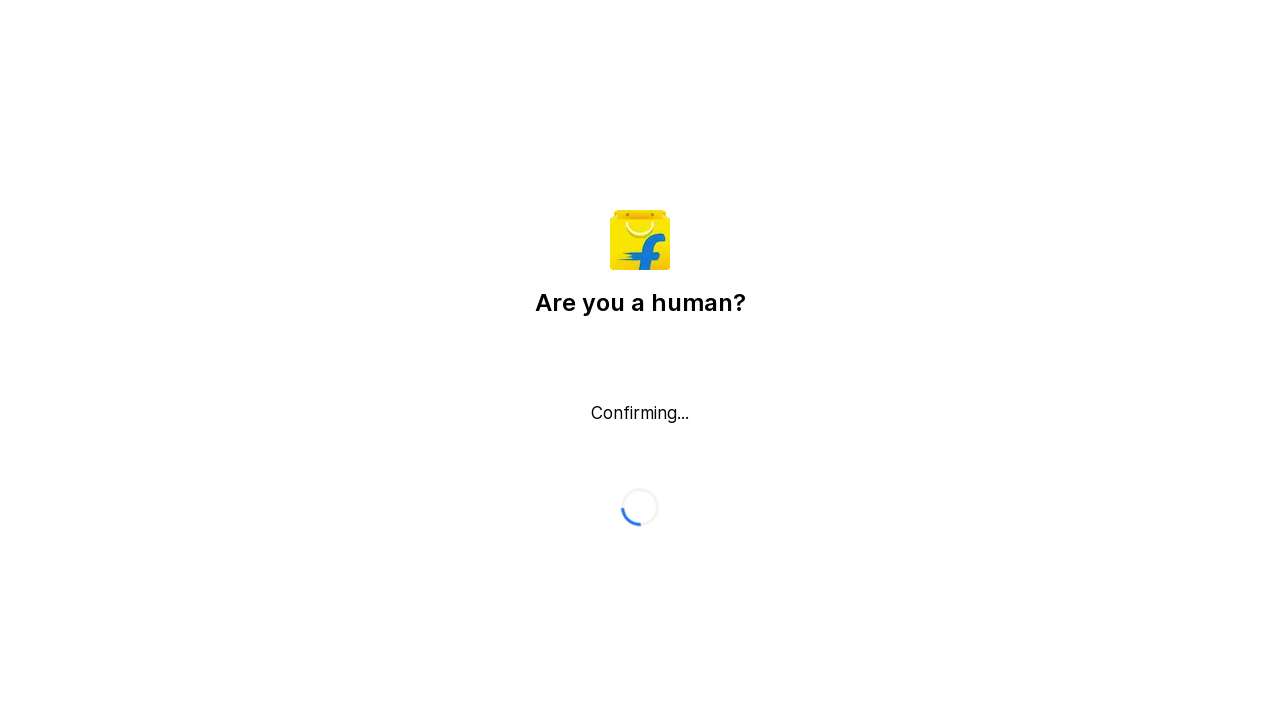

Navigated to Flipkart homepage
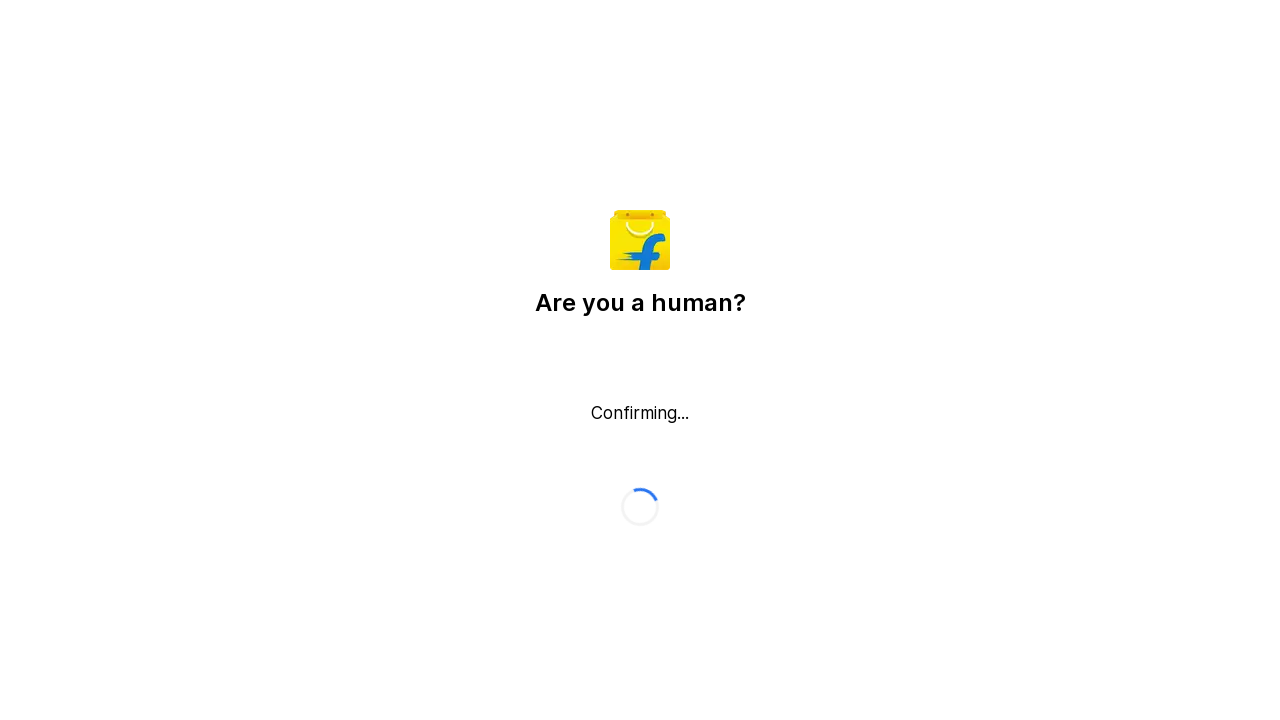

Pressed ESCAPE key to dismiss login popup modal
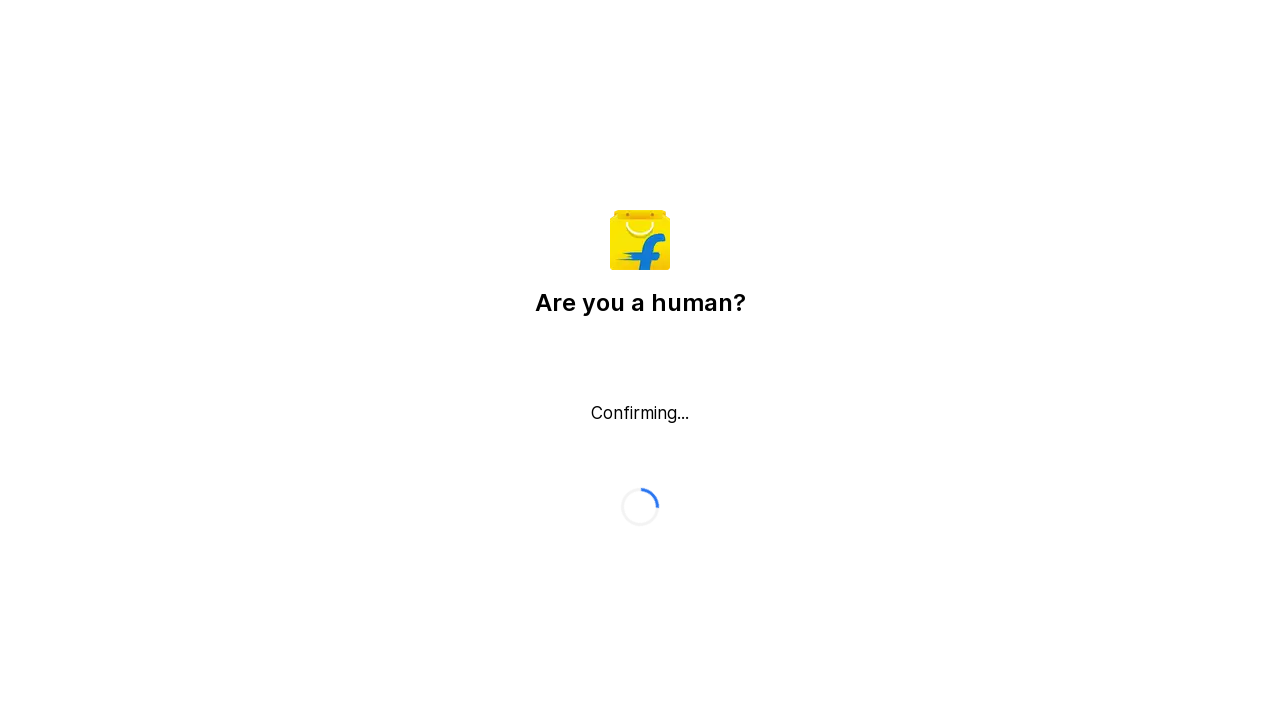

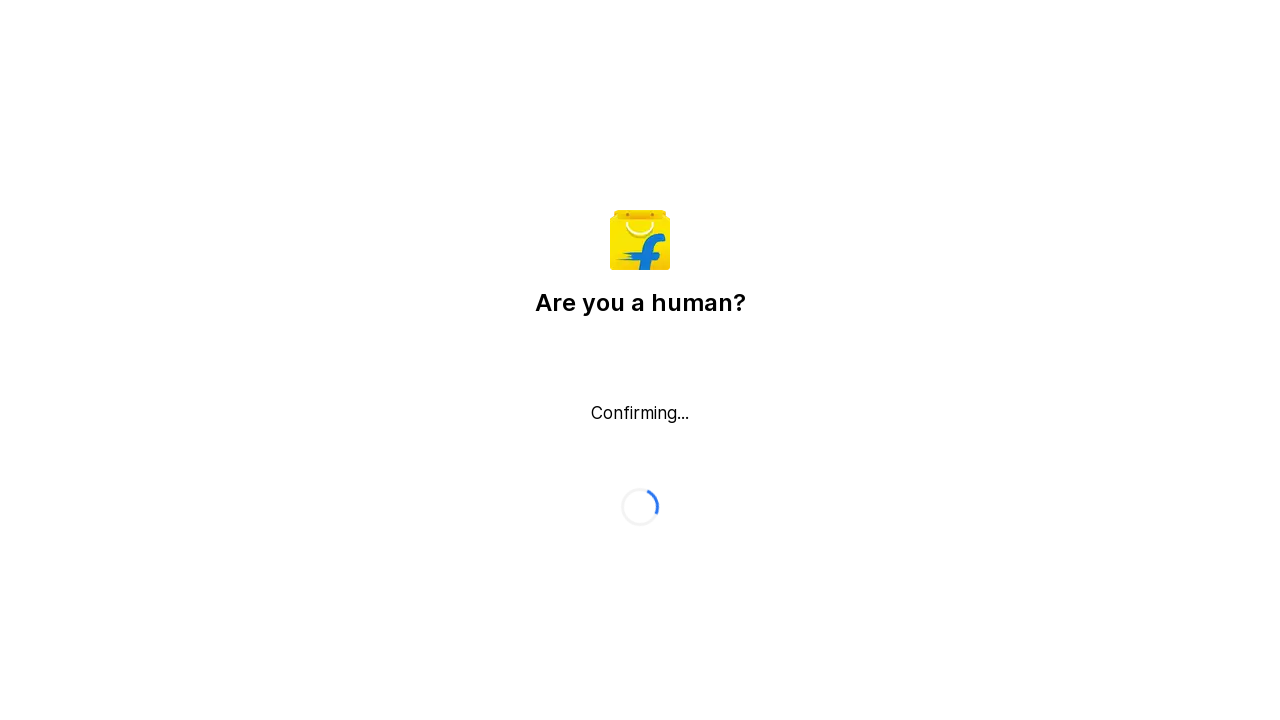